Navigates to Webmotors homepage and verifies the page loads successfully

Starting URL: https://www.webmotors.com.br/

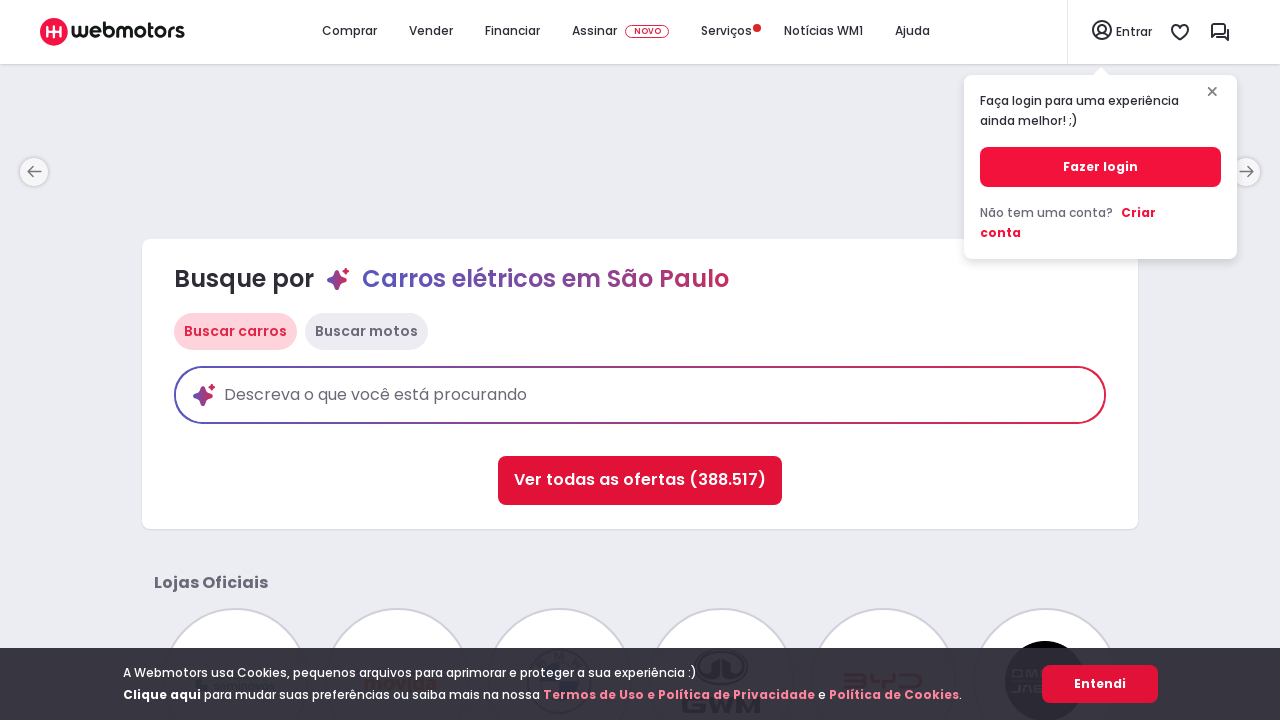

Webmotors homepage loaded successfully - DOM content ready
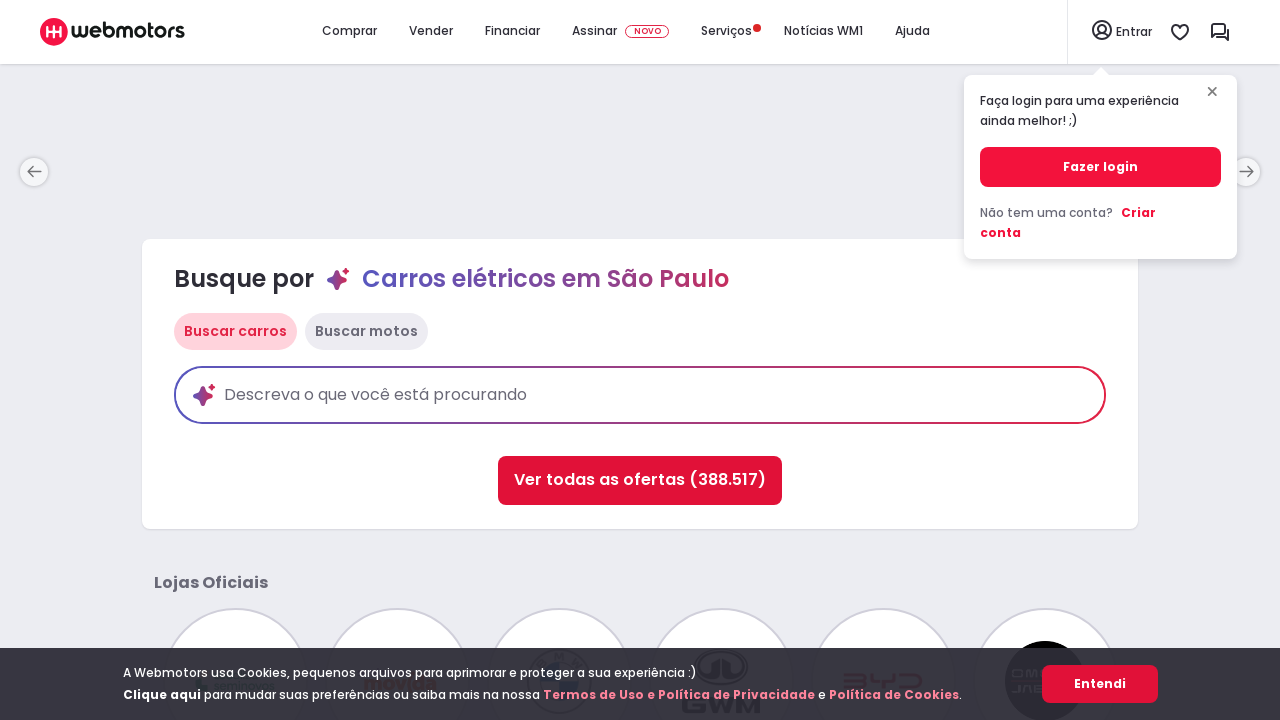

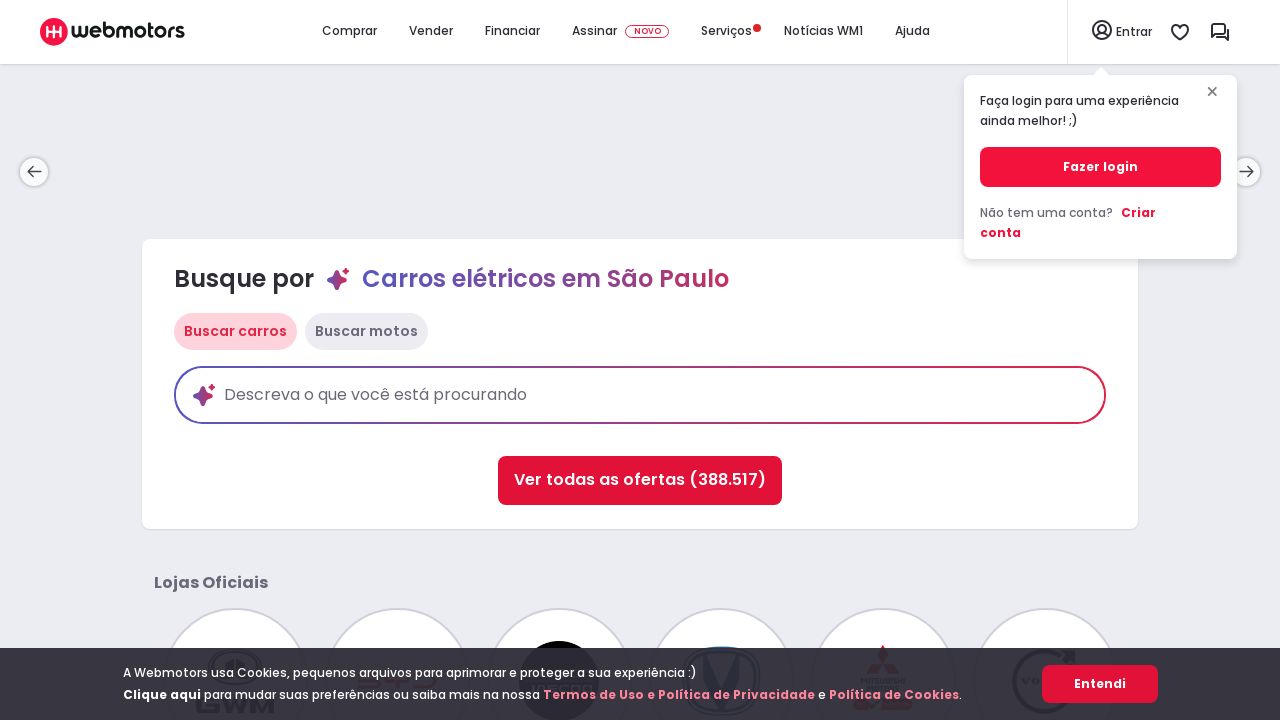